Tests confirmation dialog by dismissing it and verifying the result message

Starting URL: https://demoqa.com/alerts

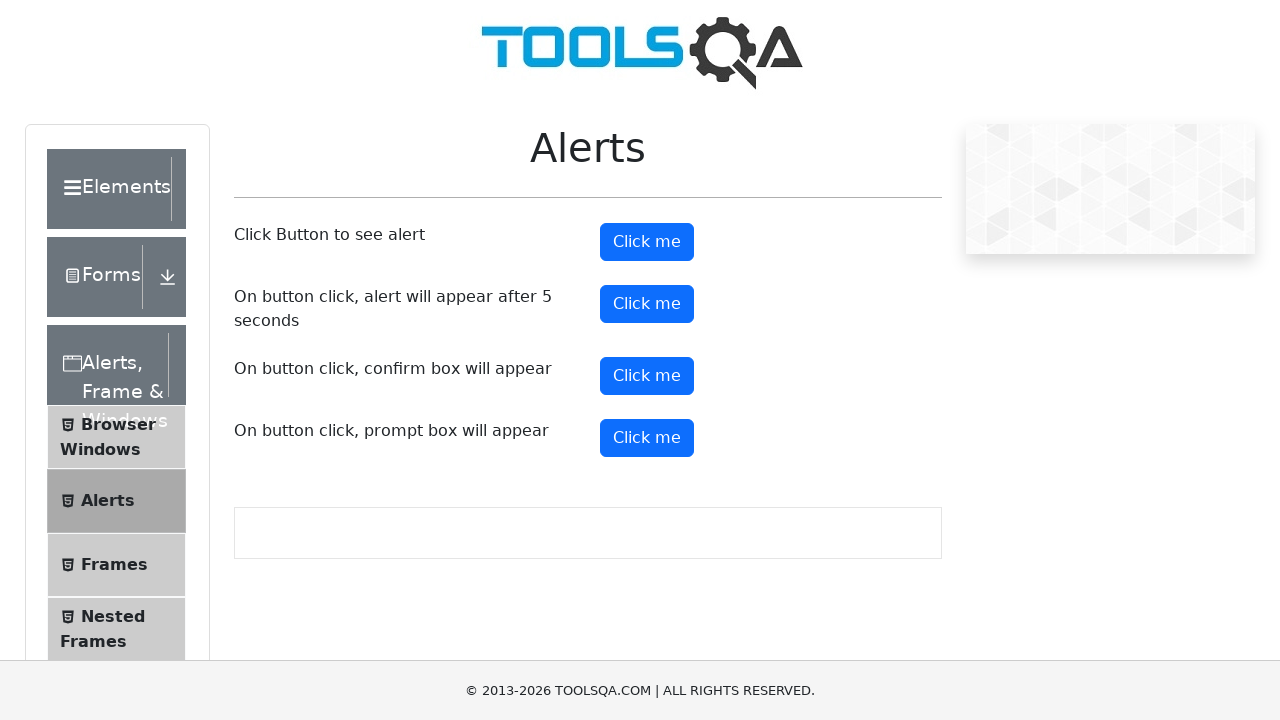

Set up dialog handler to dismiss confirmation dialog
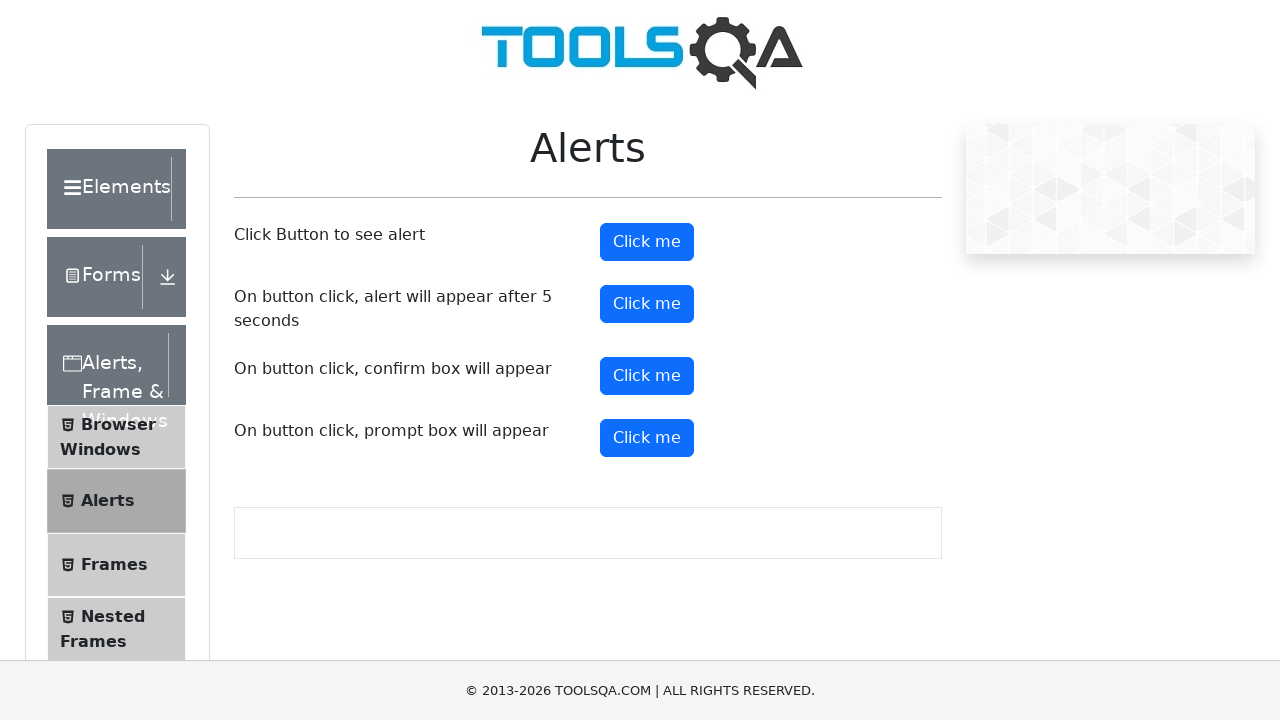

Clicked confirm button to trigger dialog at (647, 376) on button#confirmButton
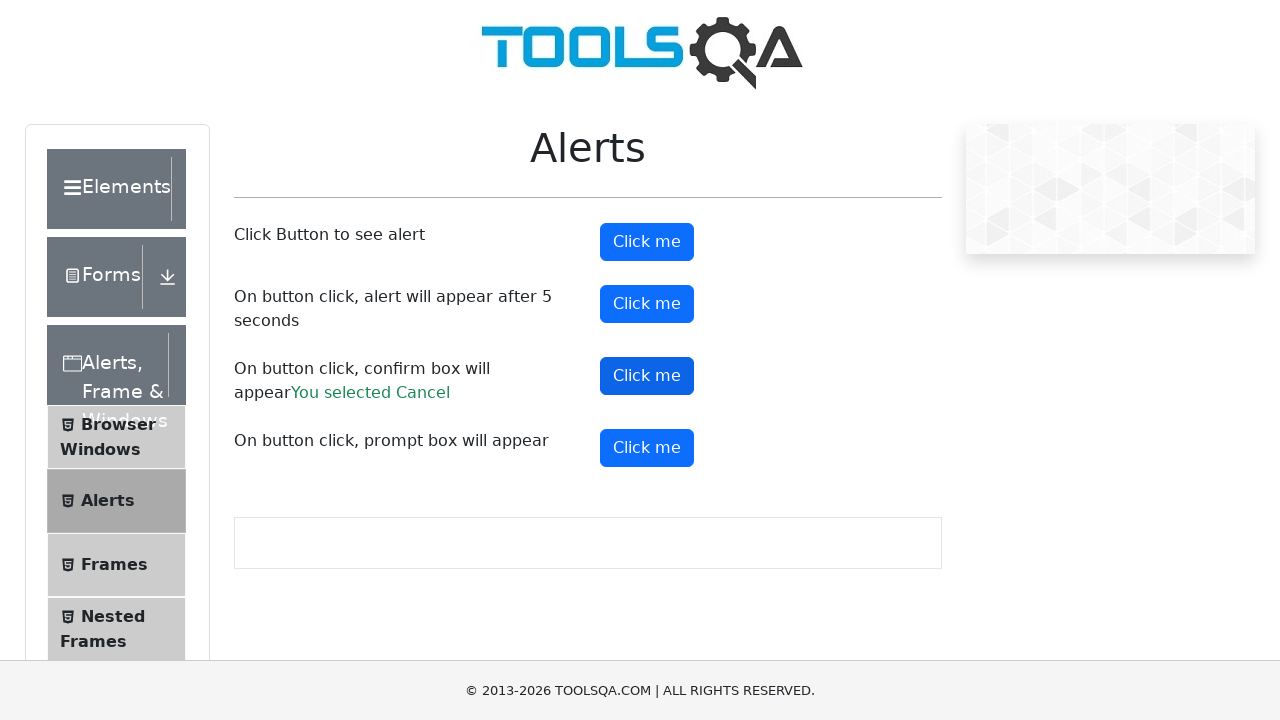

Waited for confirm result message to appear
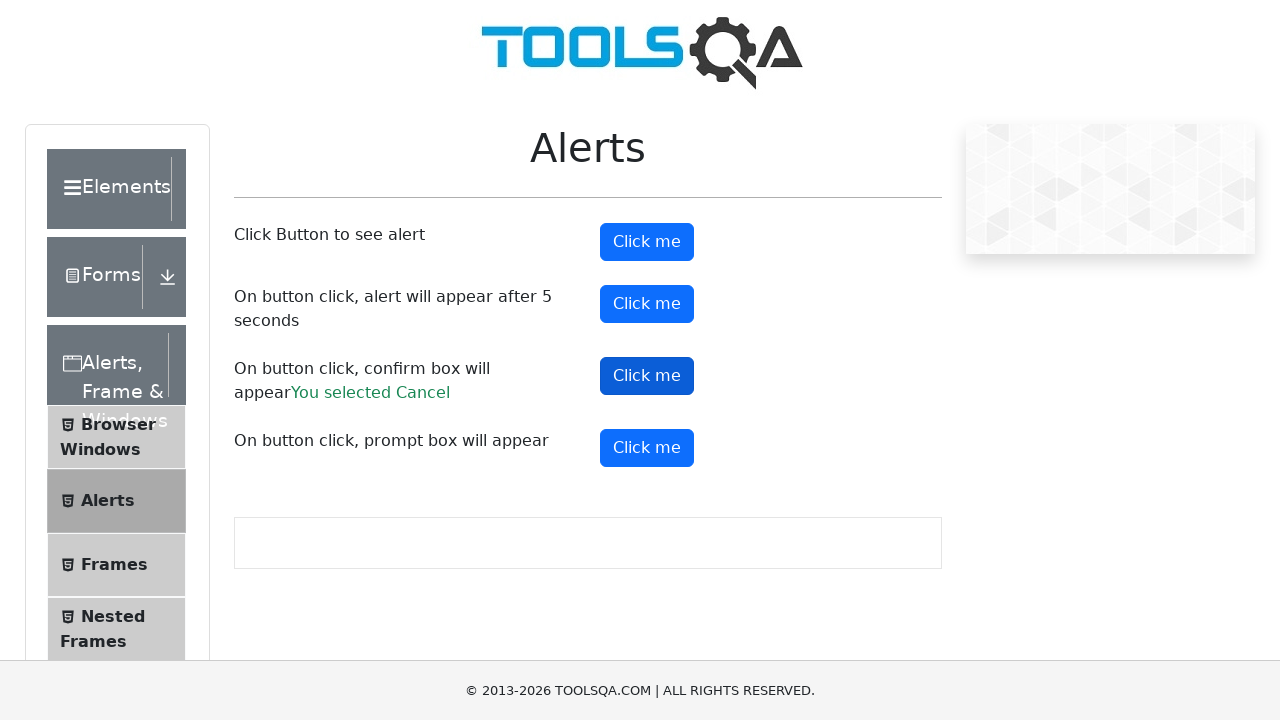

Retrieved text content from result message
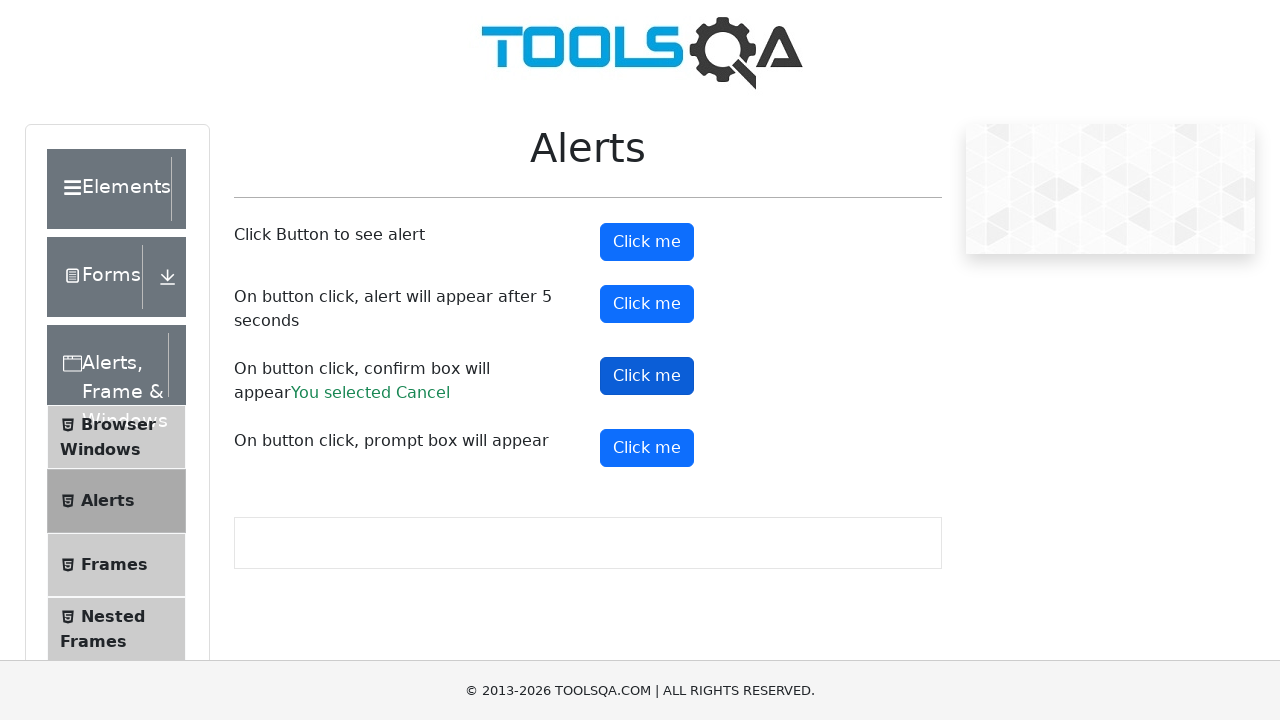

Verified that result message contains 'You selected Cancel'
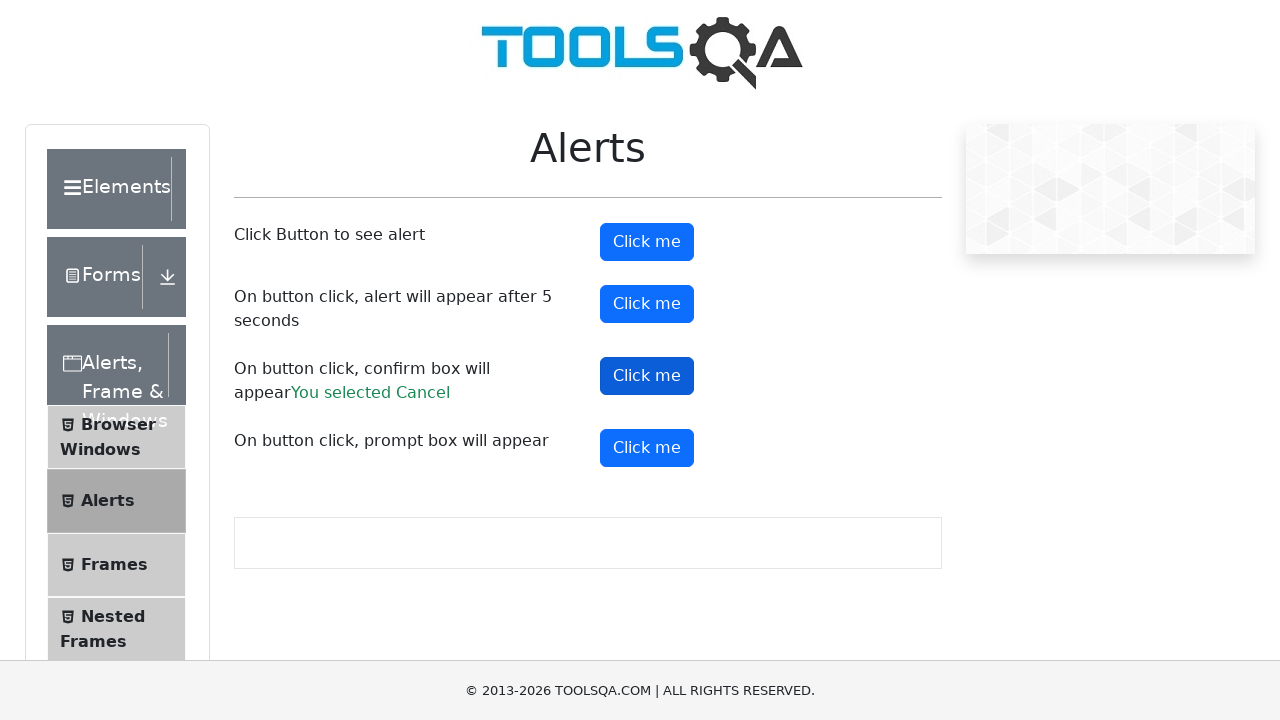

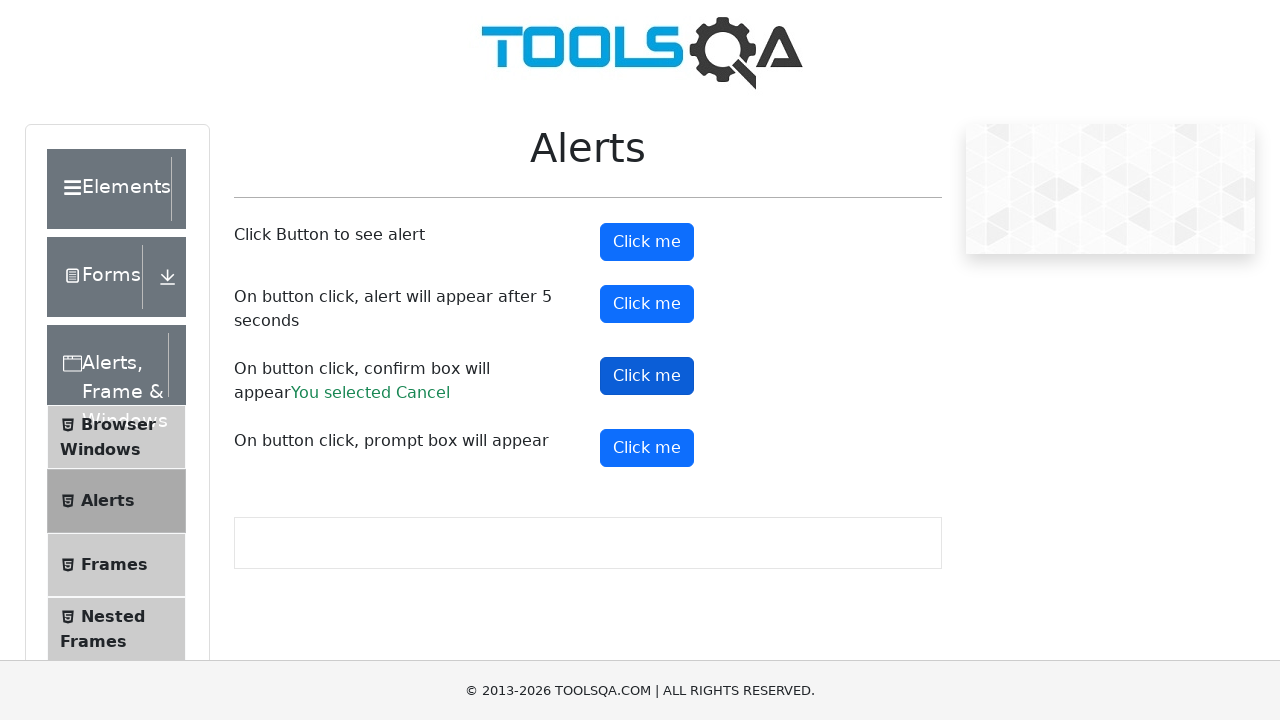